Navigates to dynamic loading page to test fluent wait configuration

Starting URL: https://practice.cydeo.com/dynamic_loading/3

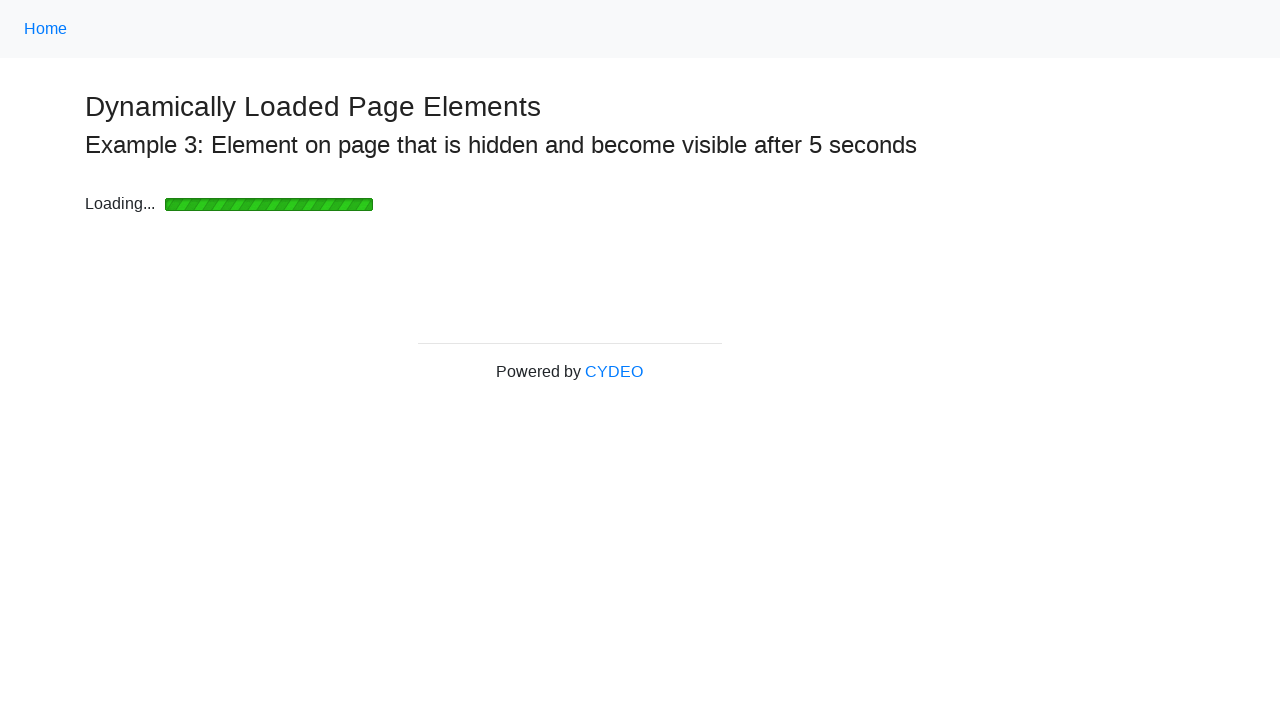

Navigated to dynamic loading page and waited for network to be idle
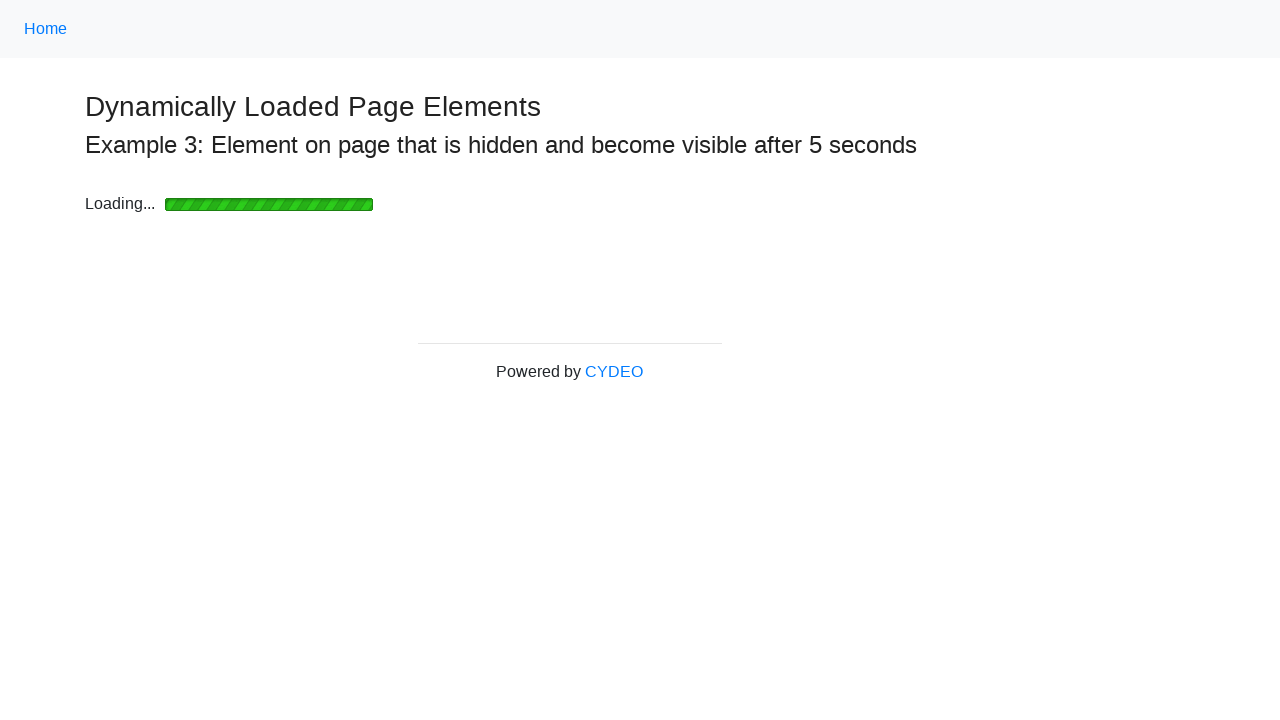

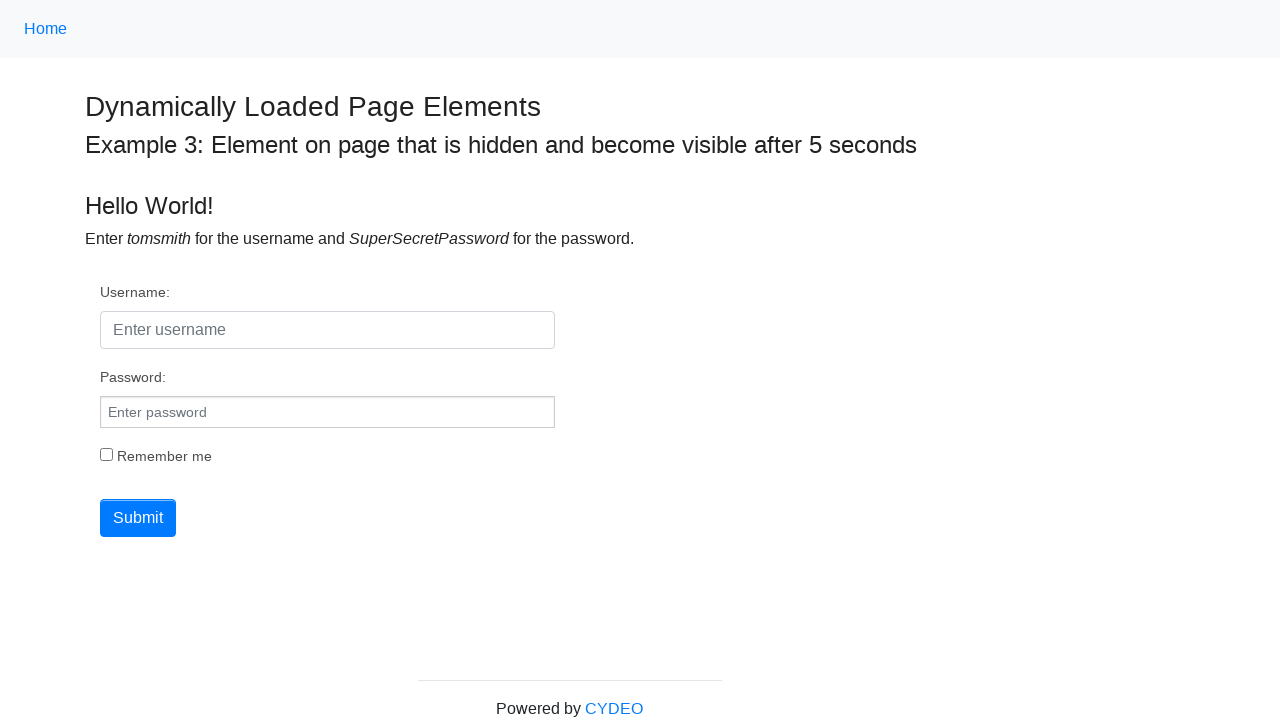